Tests that the Clear completed button displays correct text when items are completed

Starting URL: https://demo.playwright.dev/todomvc

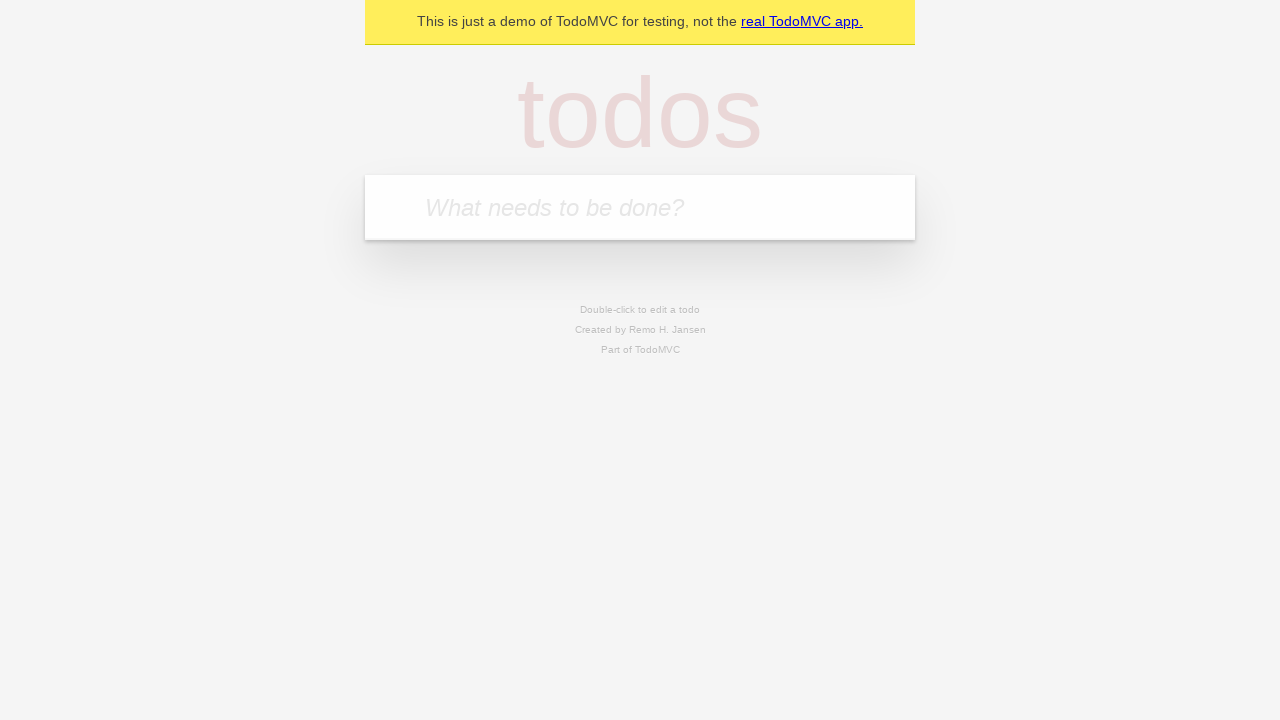

Navigated to TodoMVC demo application
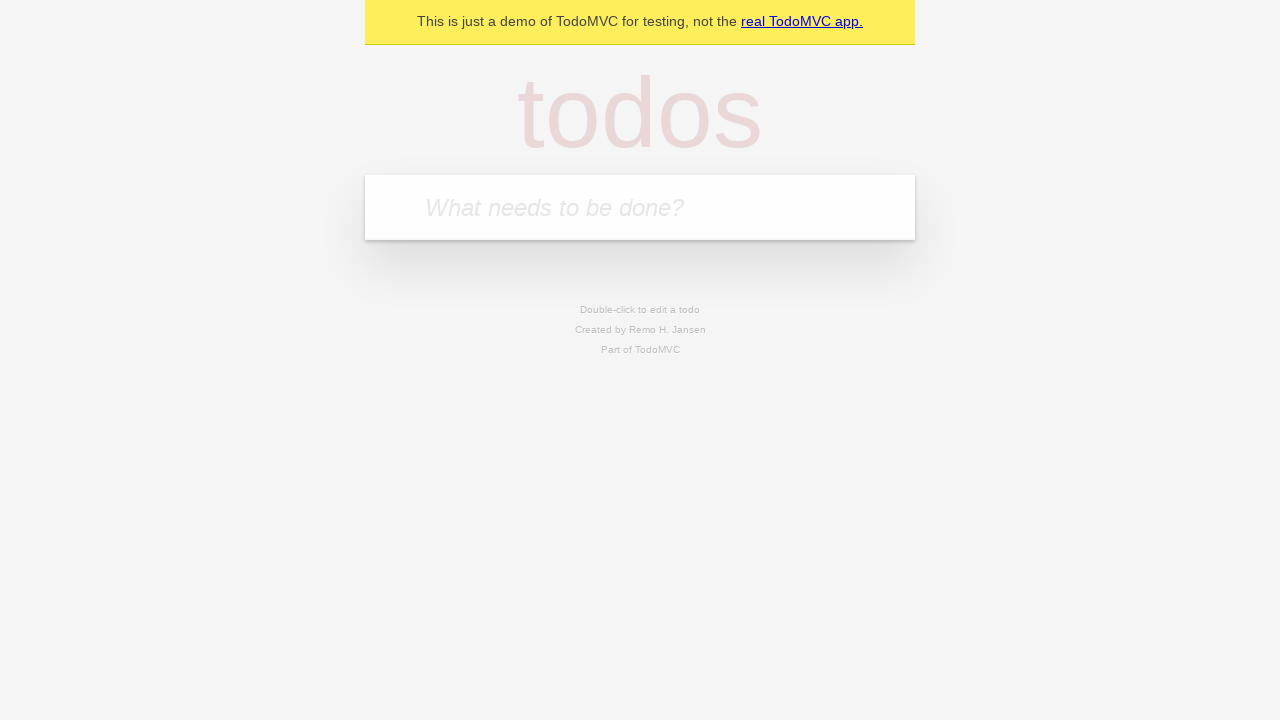

Located the new todo input field
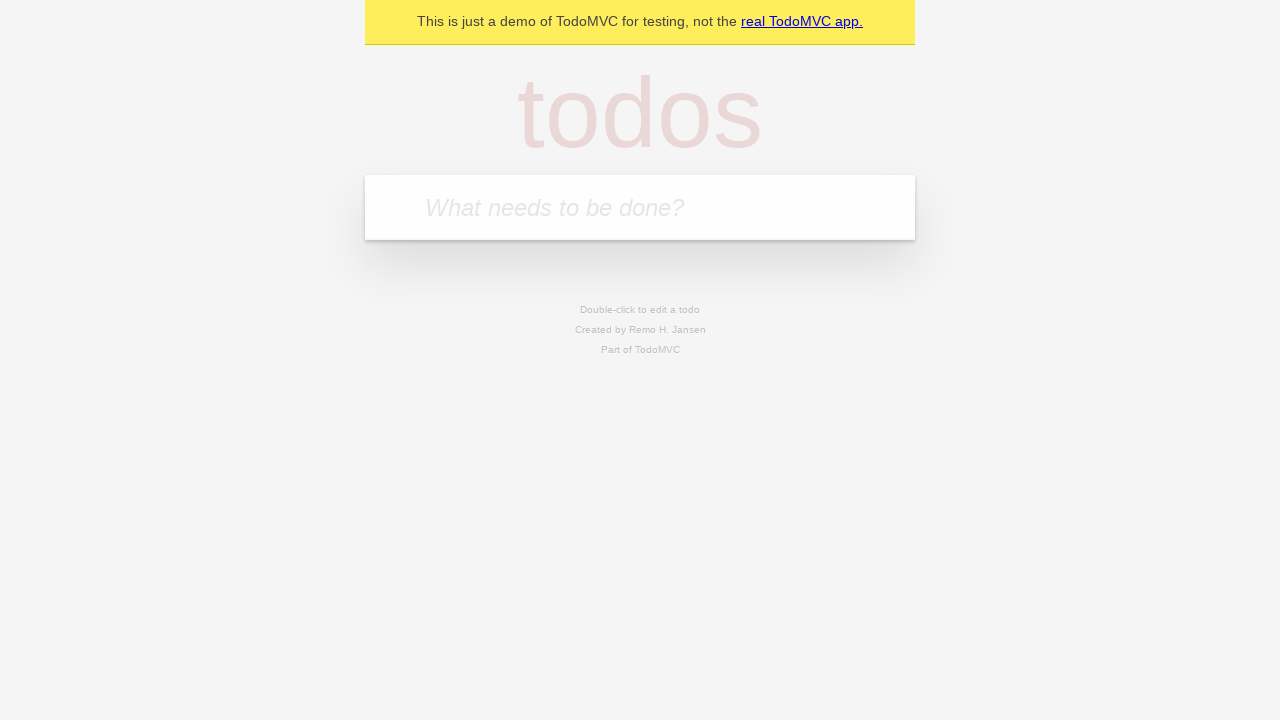

Filled new todo input with 'buy some cheese' on internal:attr=[placeholder="What needs to be done?"i]
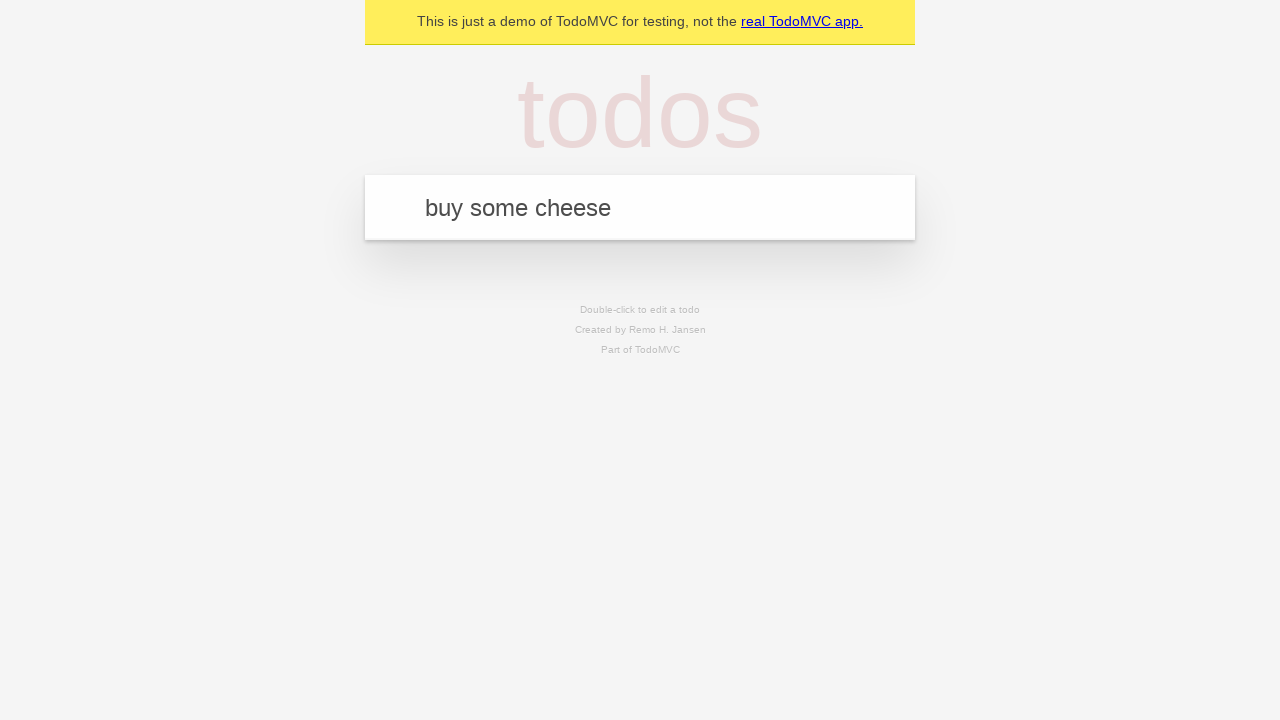

Pressed Enter to create todo 'buy some cheese' on internal:attr=[placeholder="What needs to be done?"i]
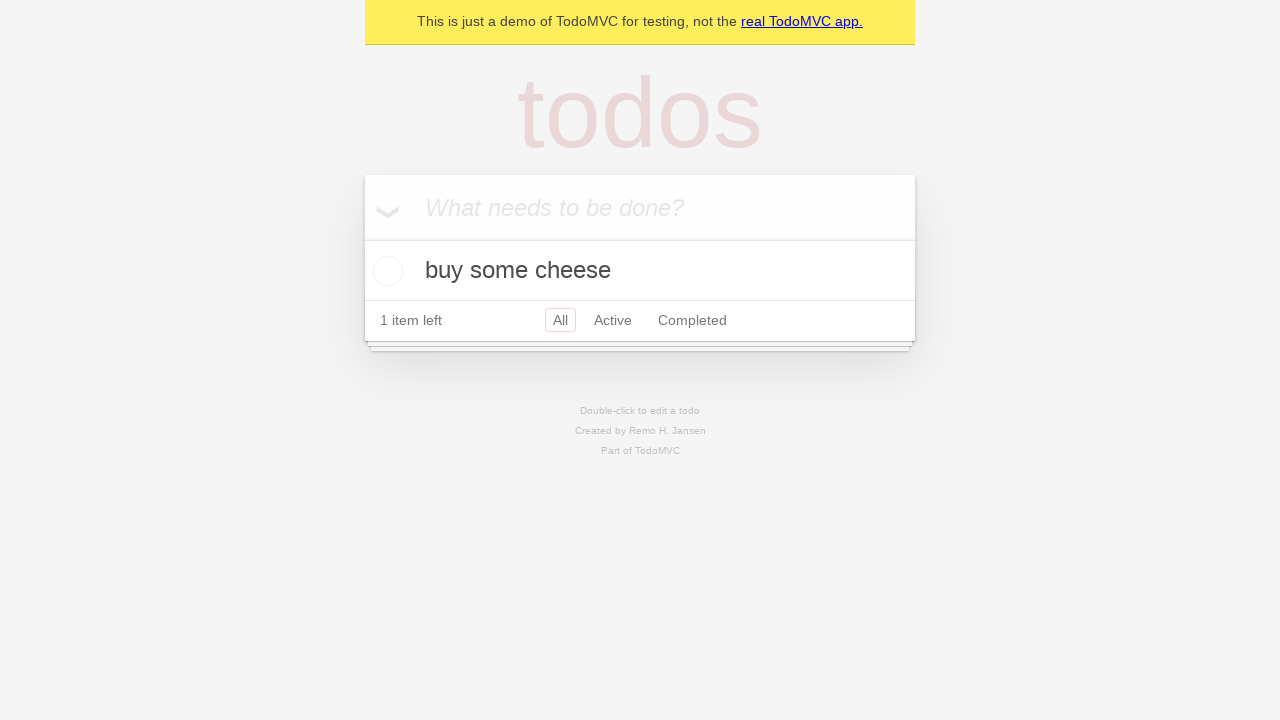

Filled new todo input with 'feed the cat' on internal:attr=[placeholder="What needs to be done?"i]
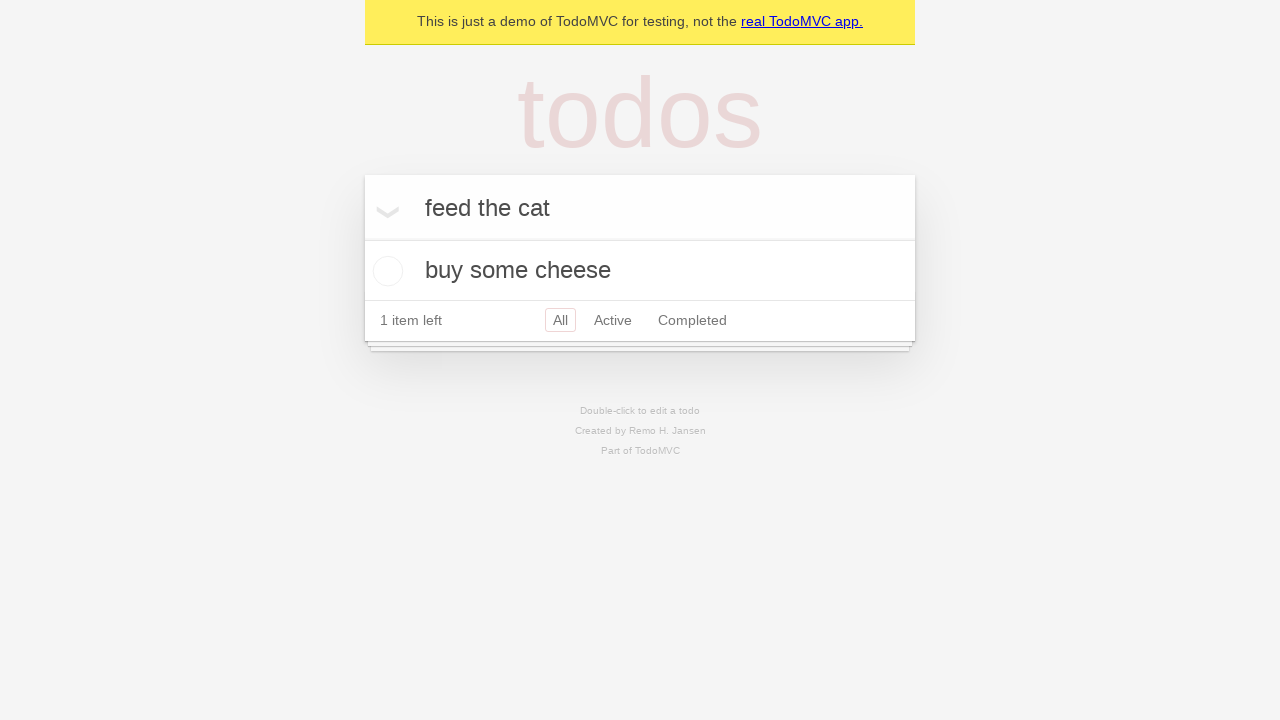

Pressed Enter to create todo 'feed the cat' on internal:attr=[placeholder="What needs to be done?"i]
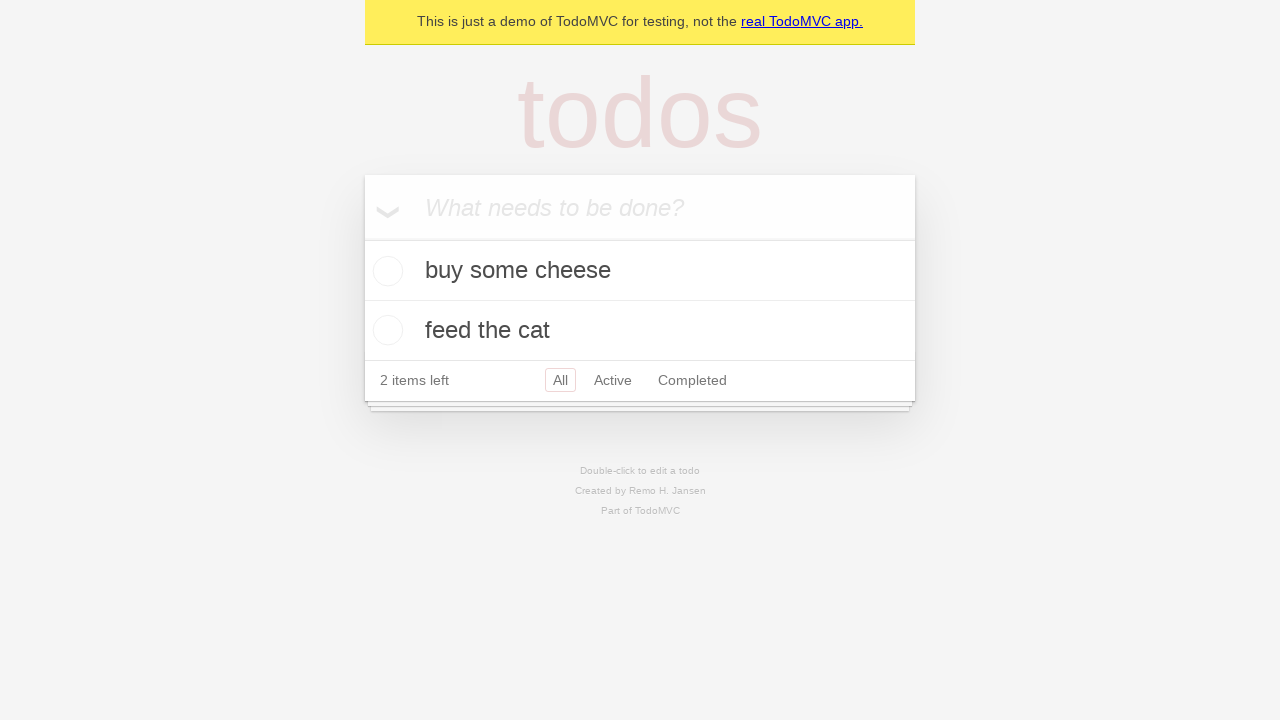

Filled new todo input with 'book a doctors appointment' on internal:attr=[placeholder="What needs to be done?"i]
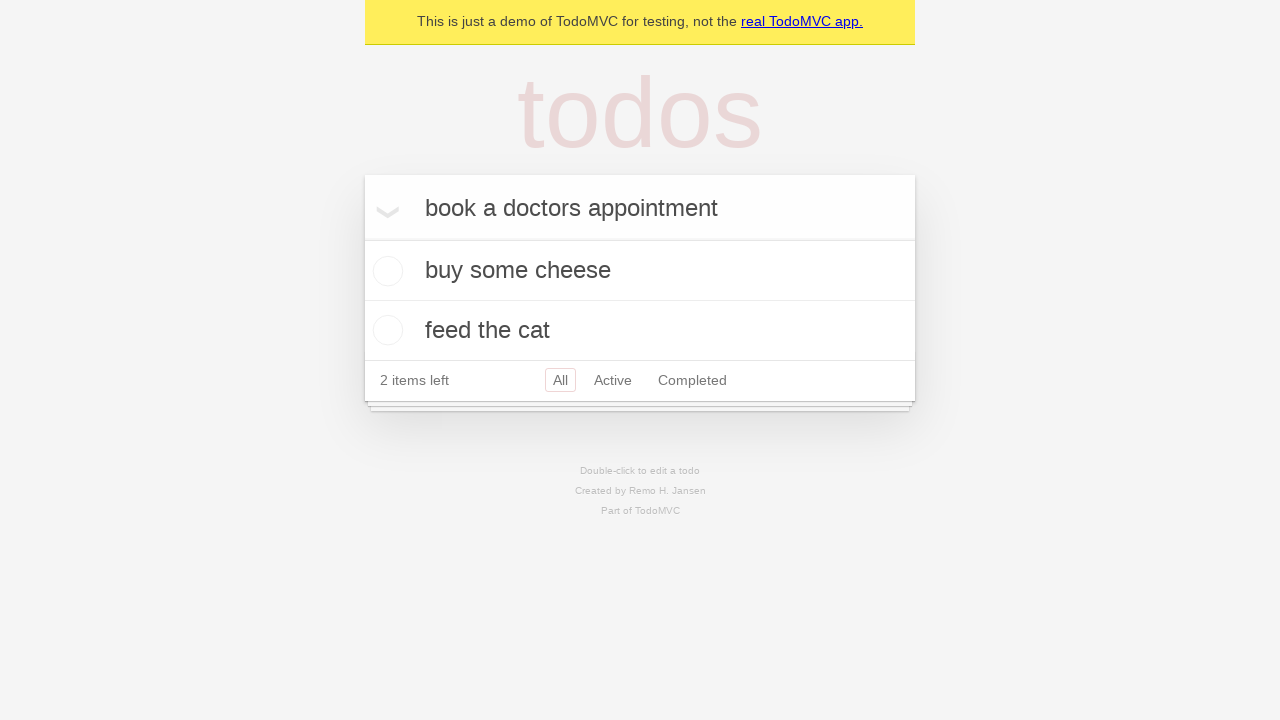

Pressed Enter to create todo 'book a doctors appointment' on internal:attr=[placeholder="What needs to be done?"i]
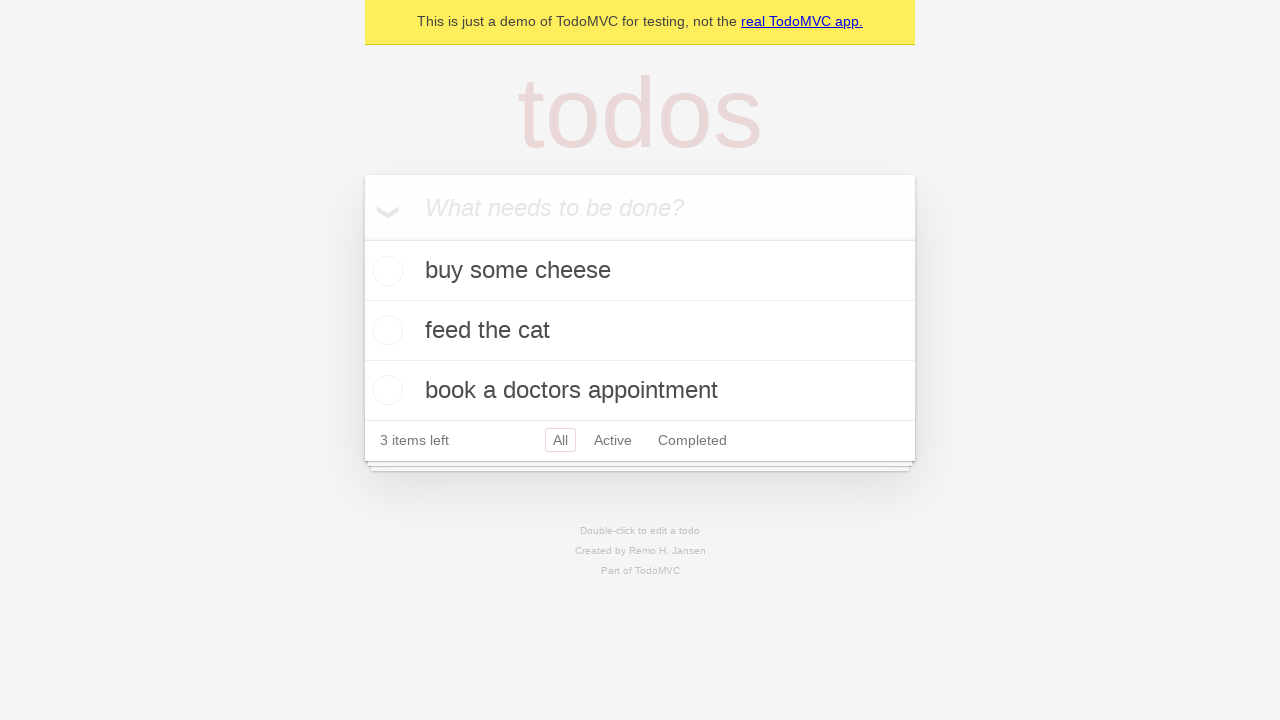

Checked the first todo item as completed at (385, 271) on .todo-list li .toggle >> nth=0
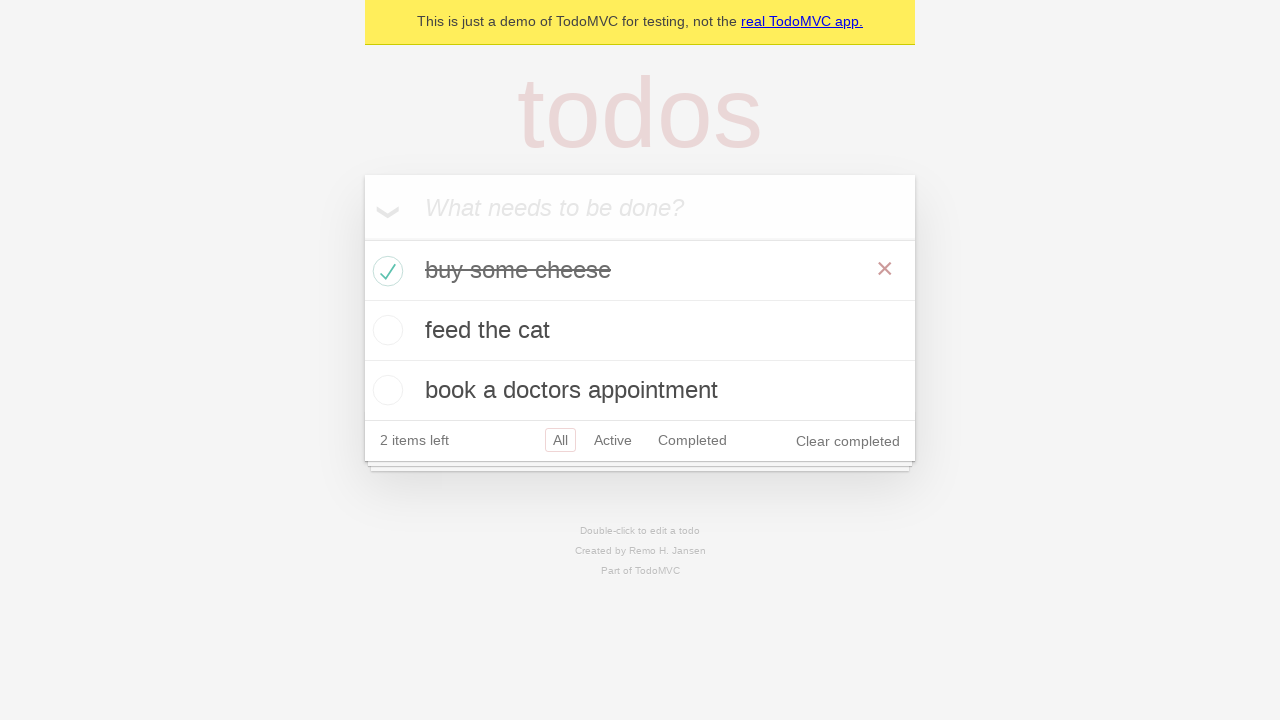

Clear completed button is now visible
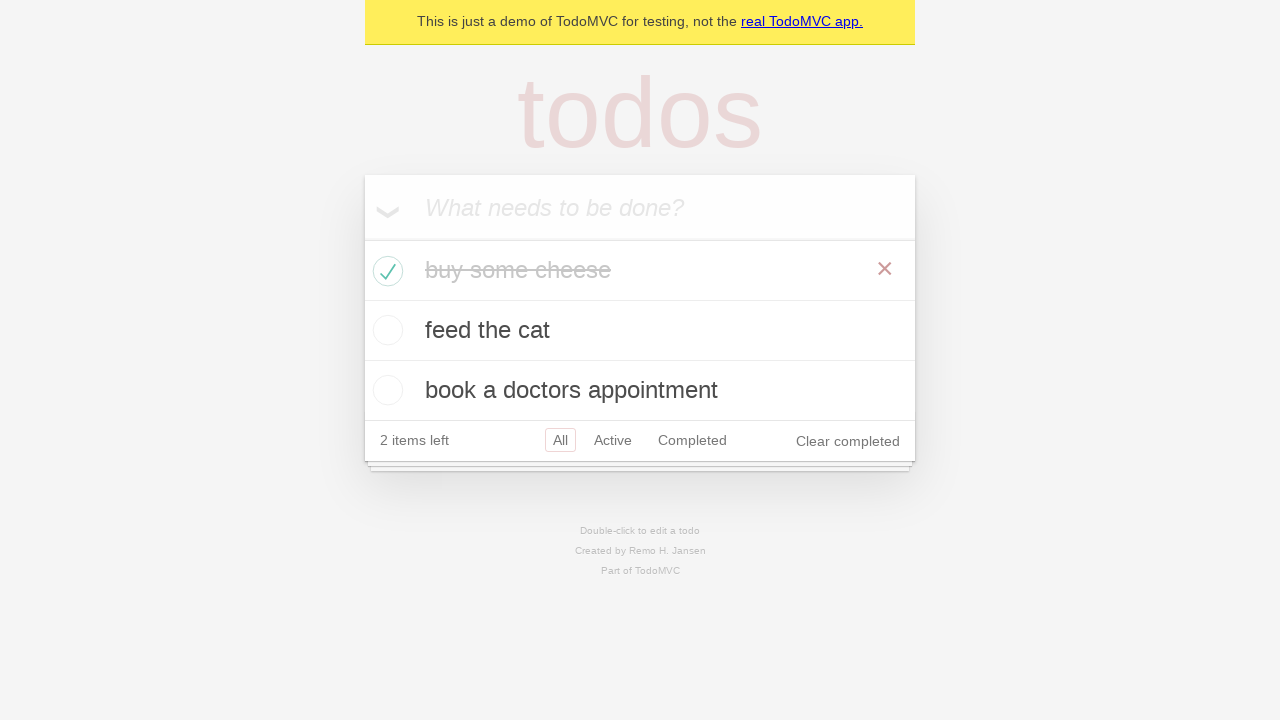

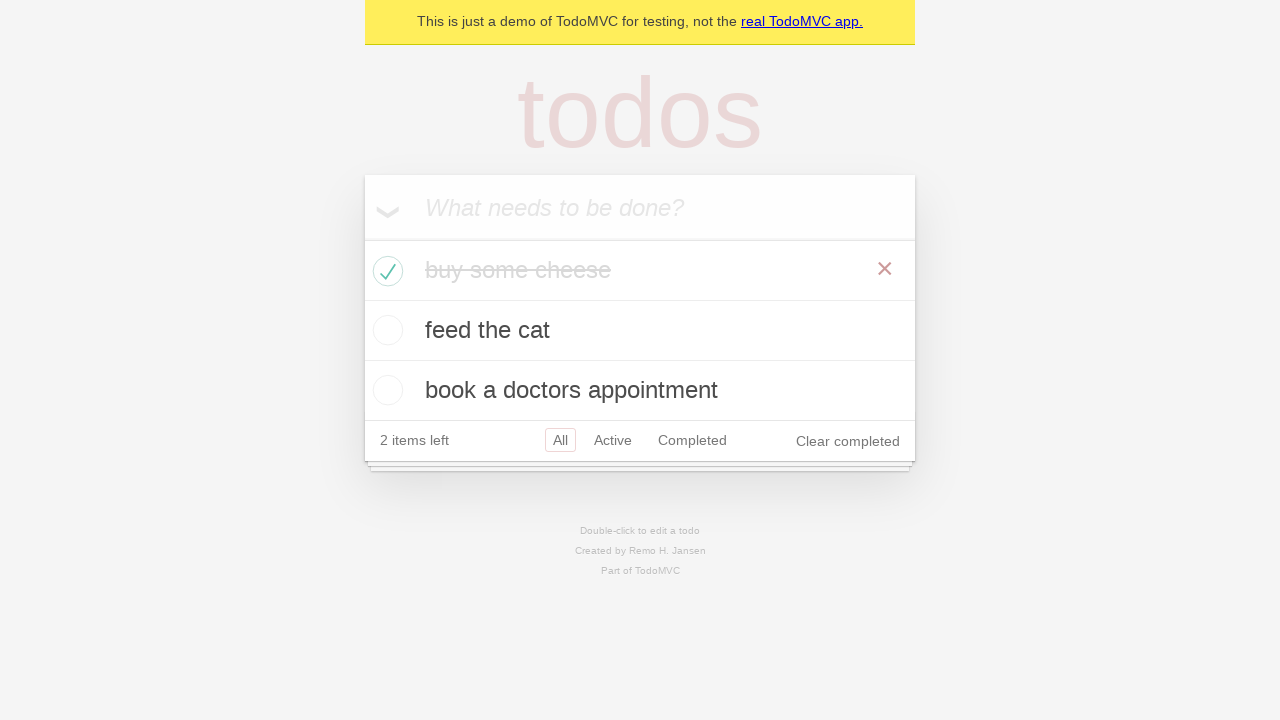